Tests page scrolling functionality by scrolling down 2000 pixels and then scrolling up 500 pixels on the Selenium downloads page

Starting URL: https://www.selenium.dev/downloads/

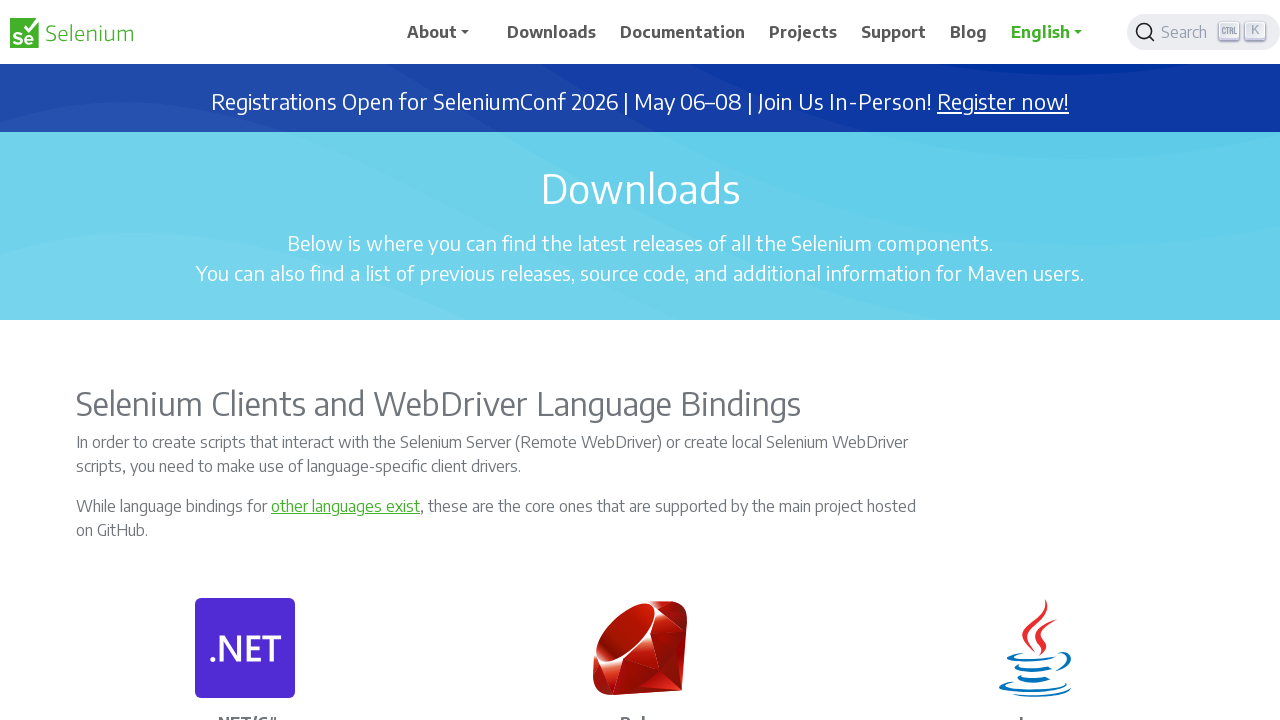

Scrolled down 2000 pixels on Selenium downloads page
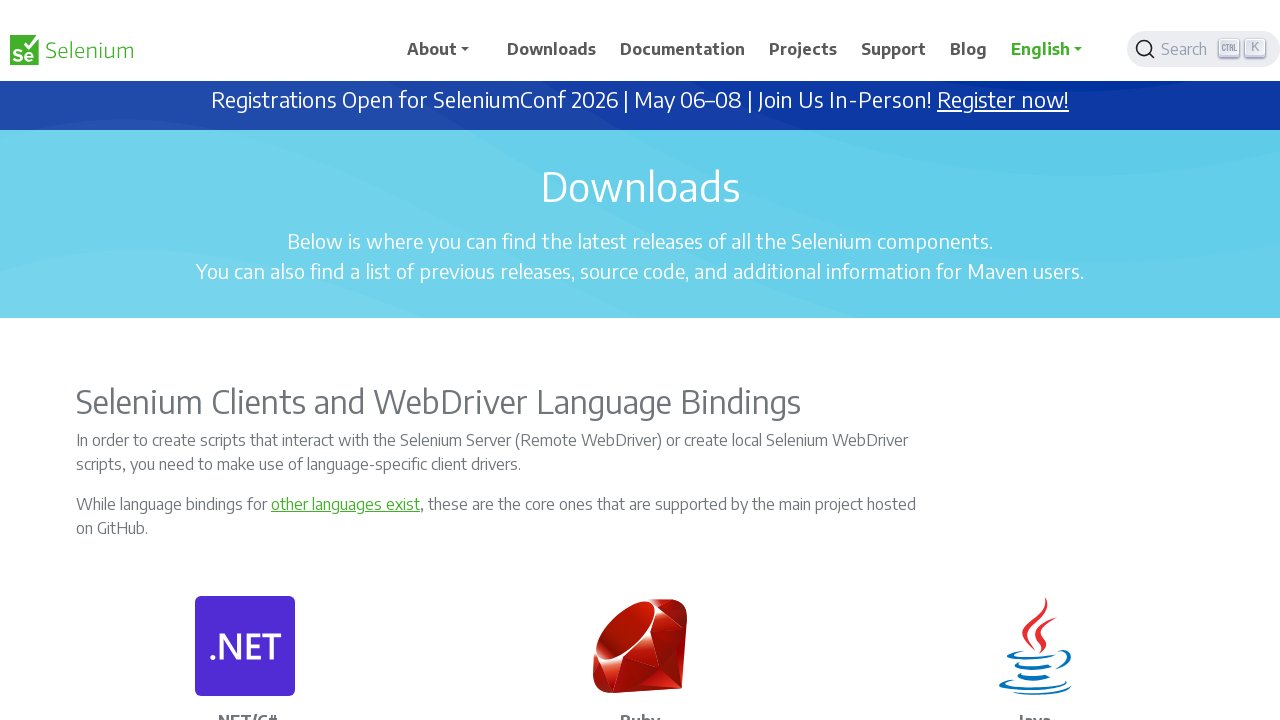

Waited 2000ms to observe scroll position
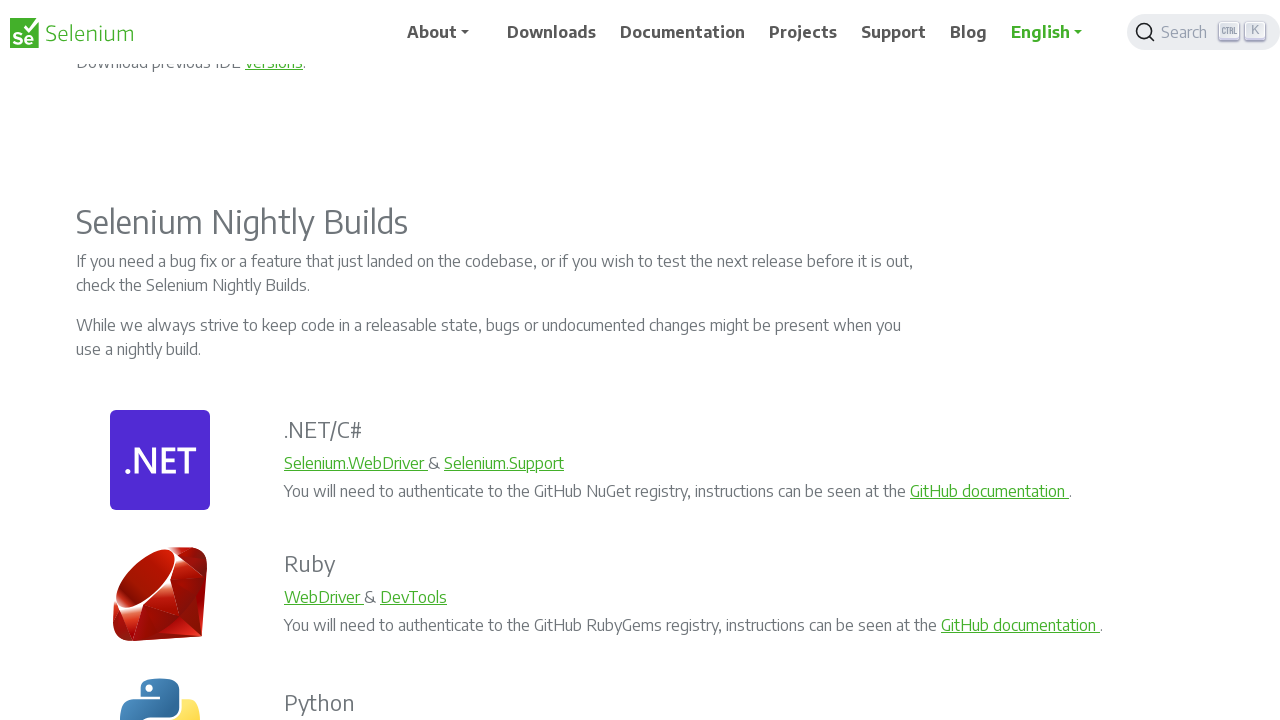

Scrolled up 500 pixels
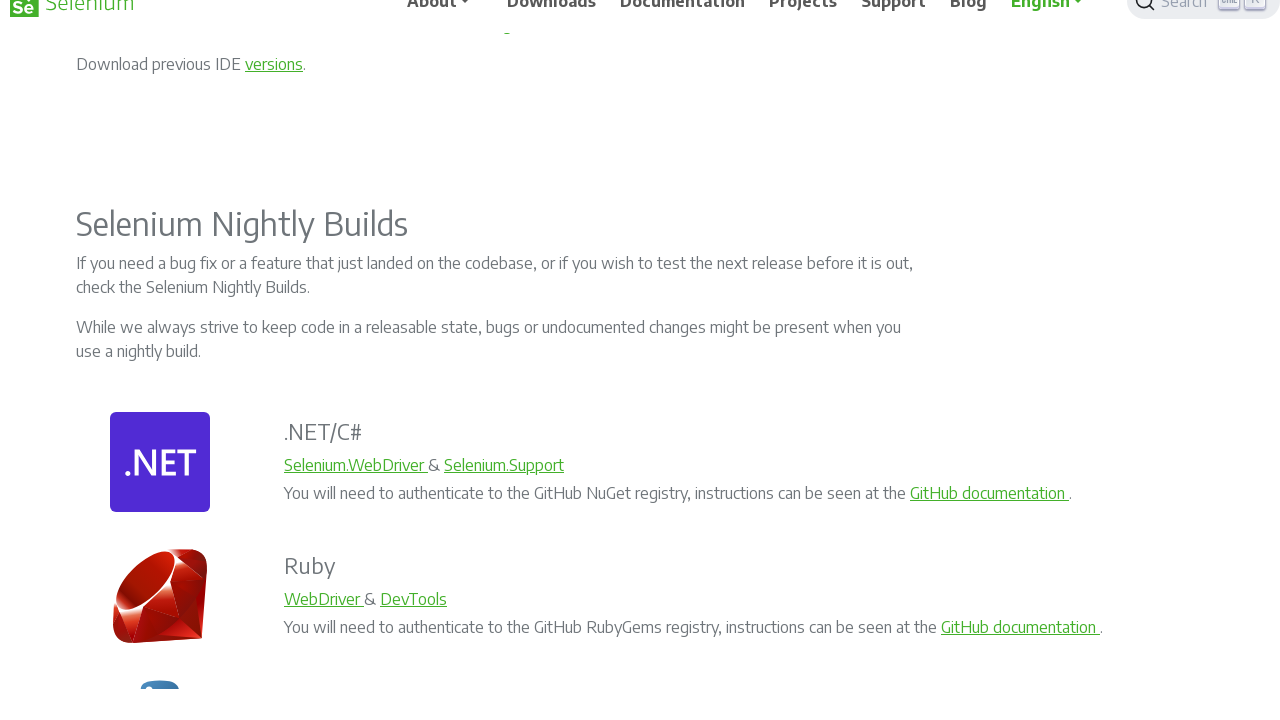

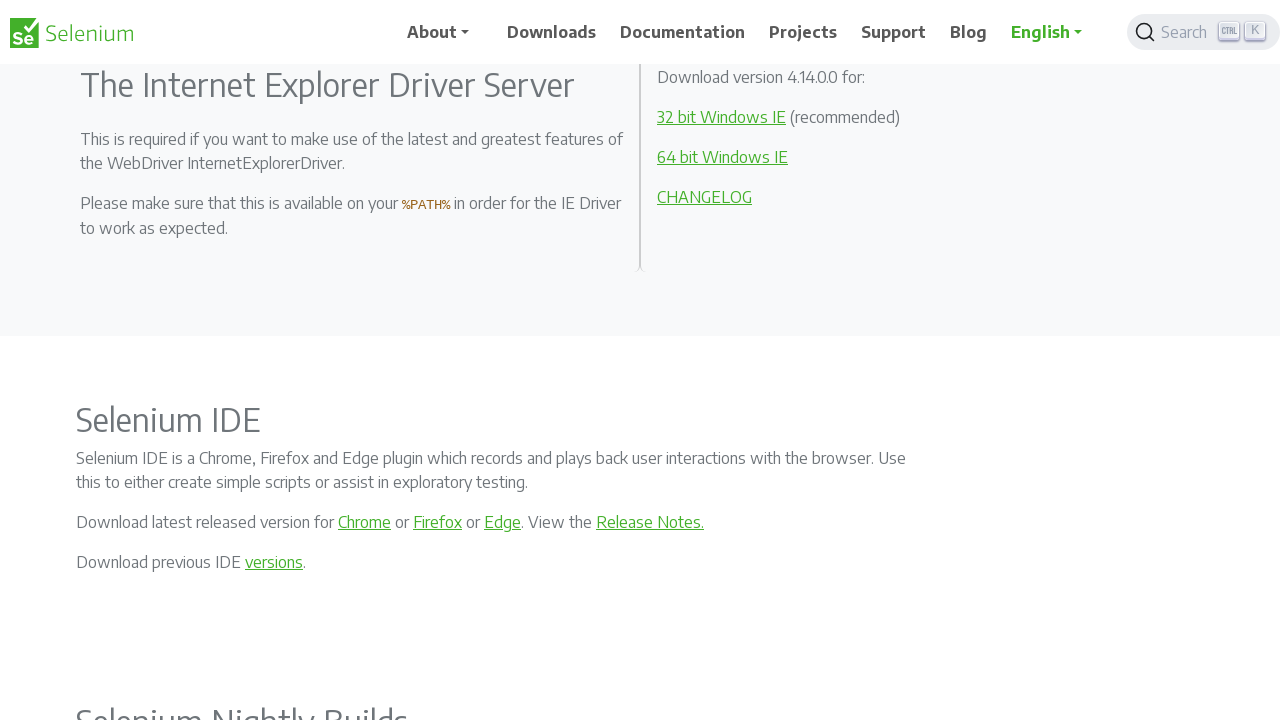